Tests JavaScript executor functionality by clicking on an add element button multiple times using JavaScript

Starting URL: https://the-internet.herokuapp.com/add_remove_elements/

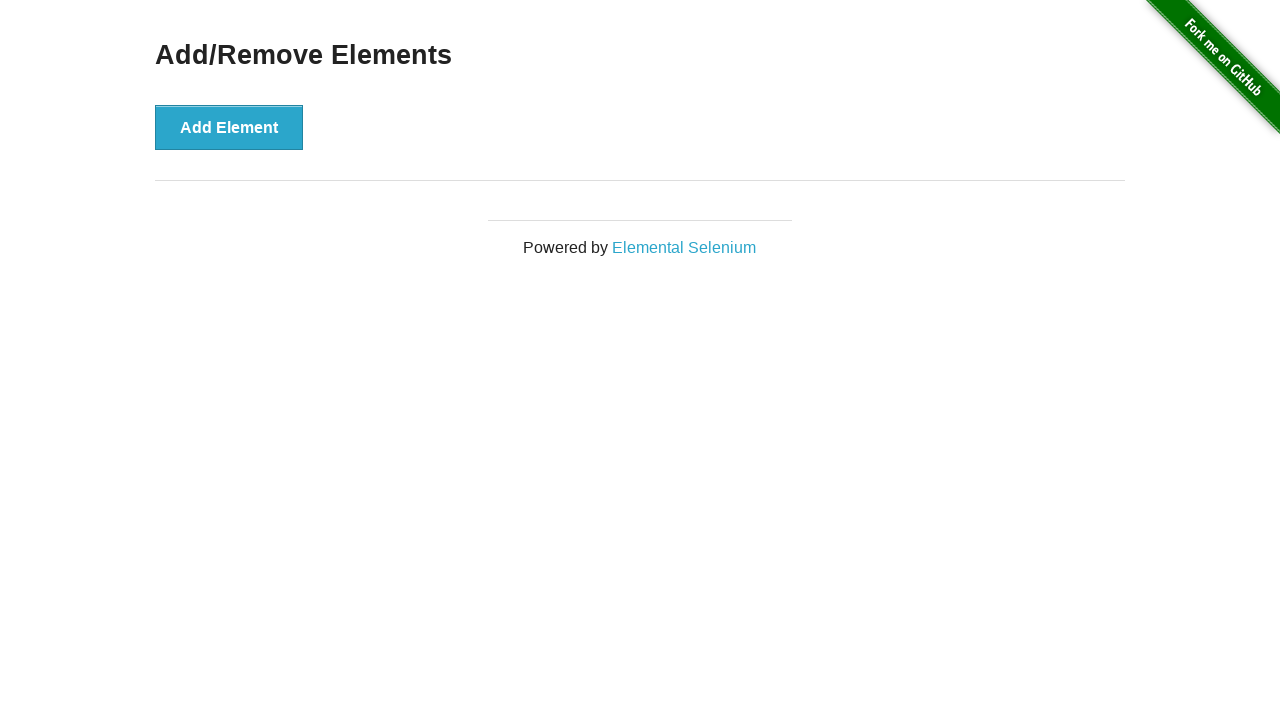

Located the add element button
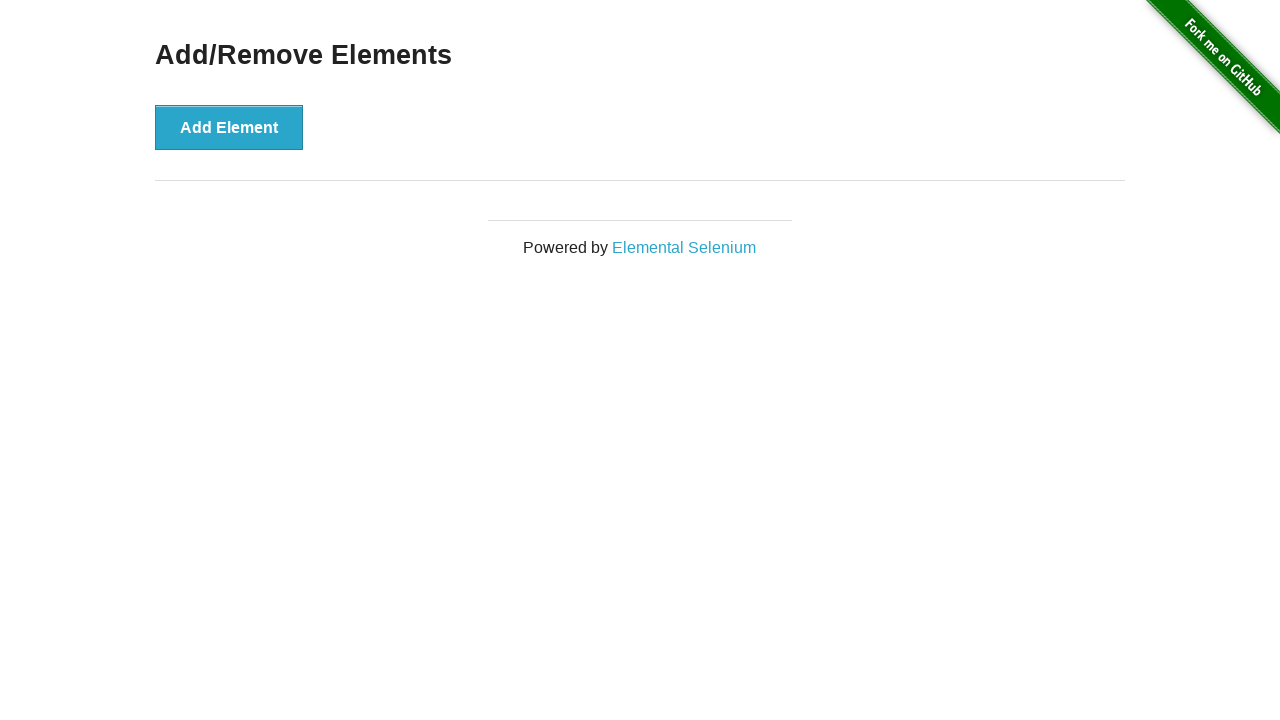

Clicked the add element button using JavaScript (first click)
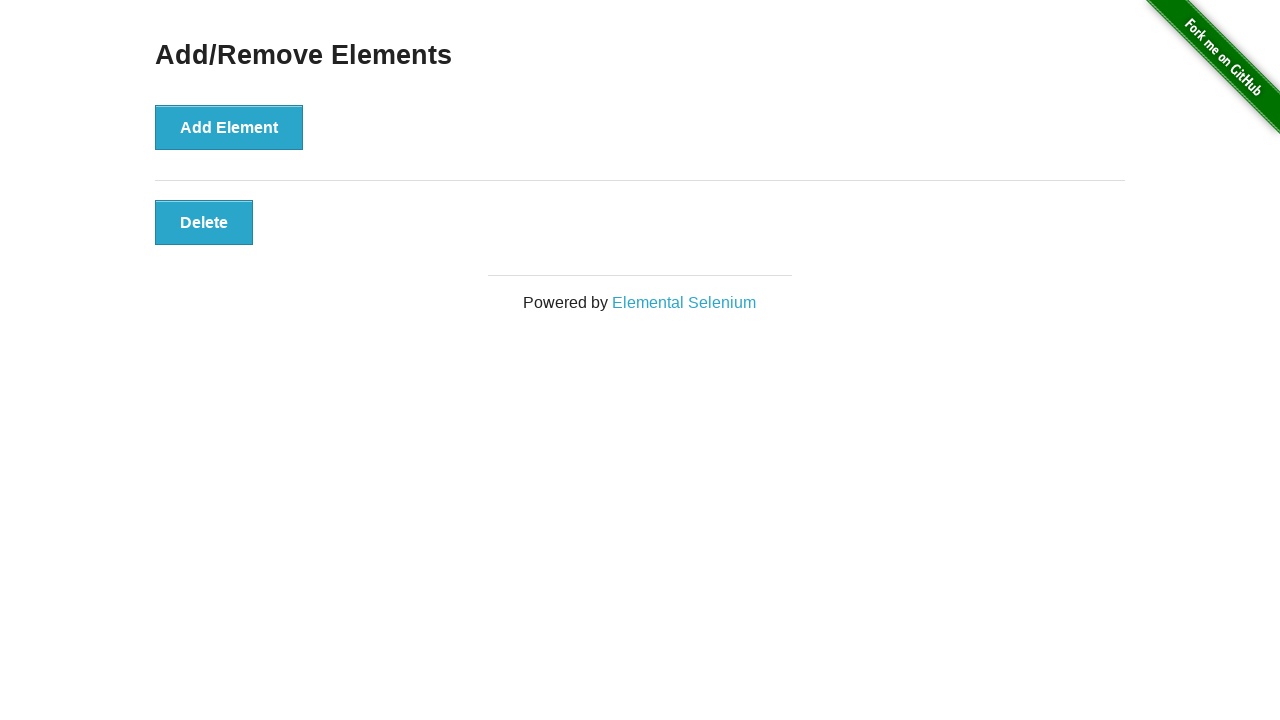

Clicked the add element button using JavaScript (second click)
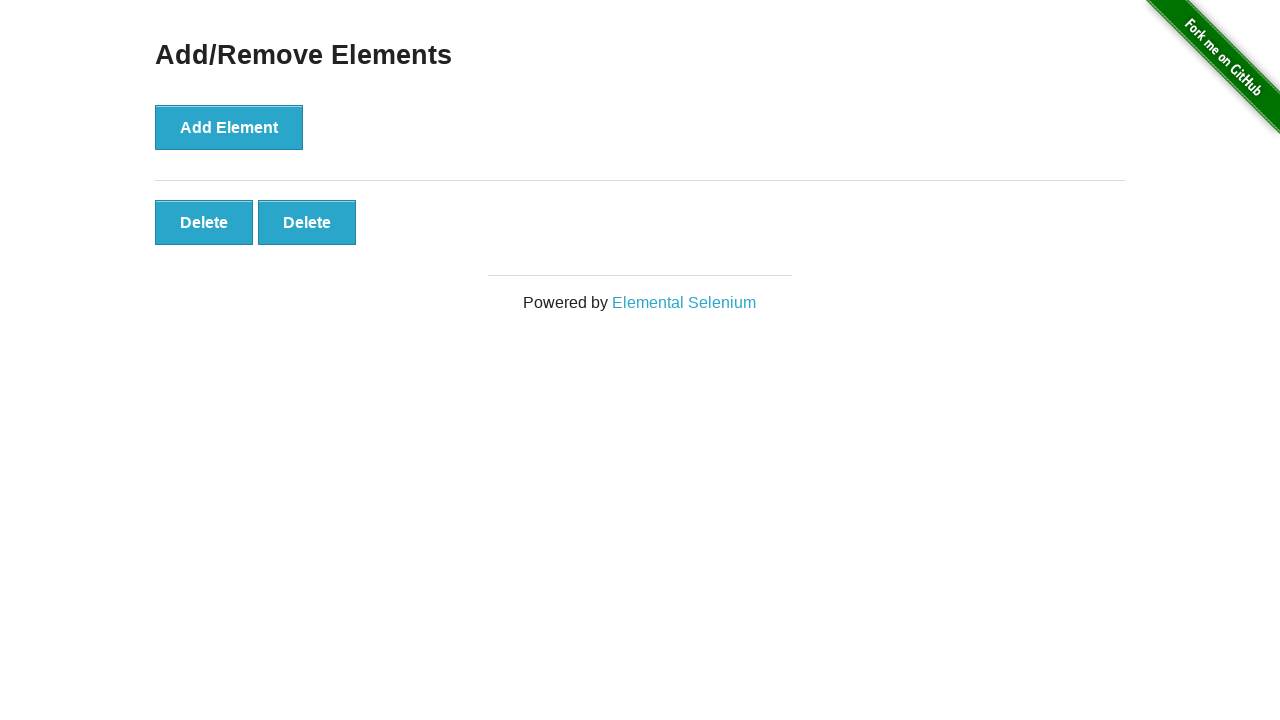

Waited 2 seconds for added elements to be visible
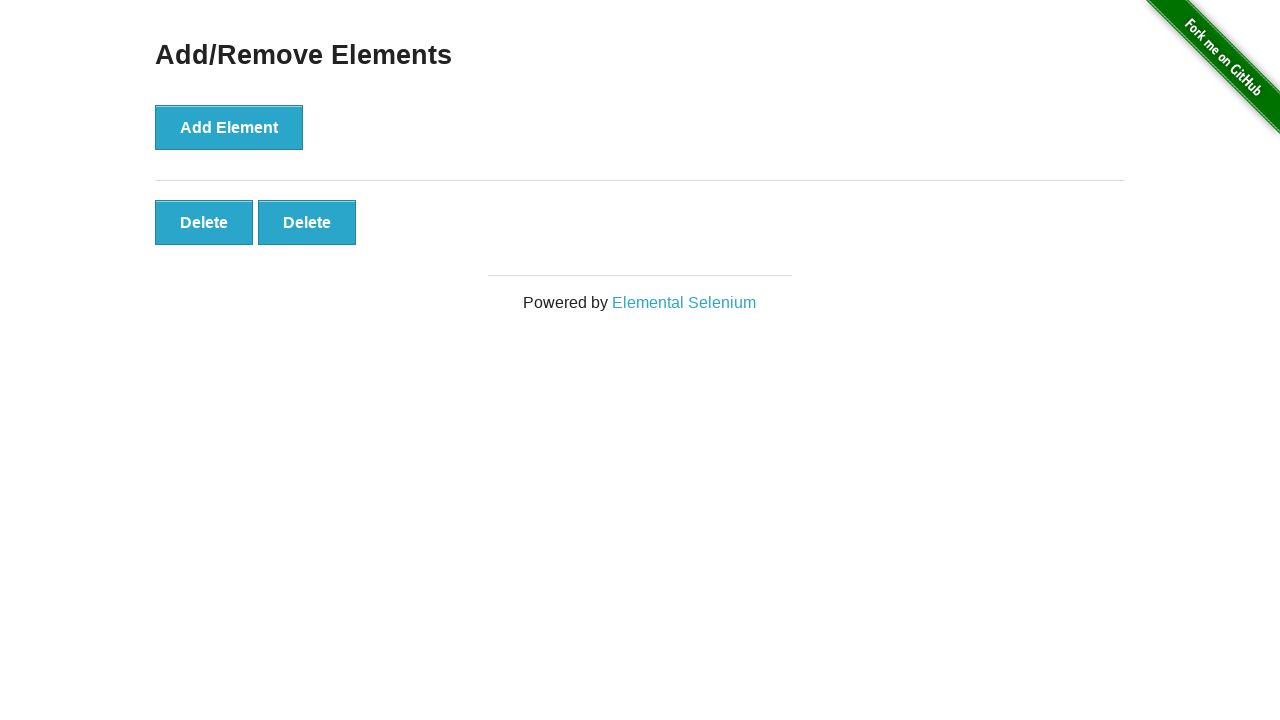

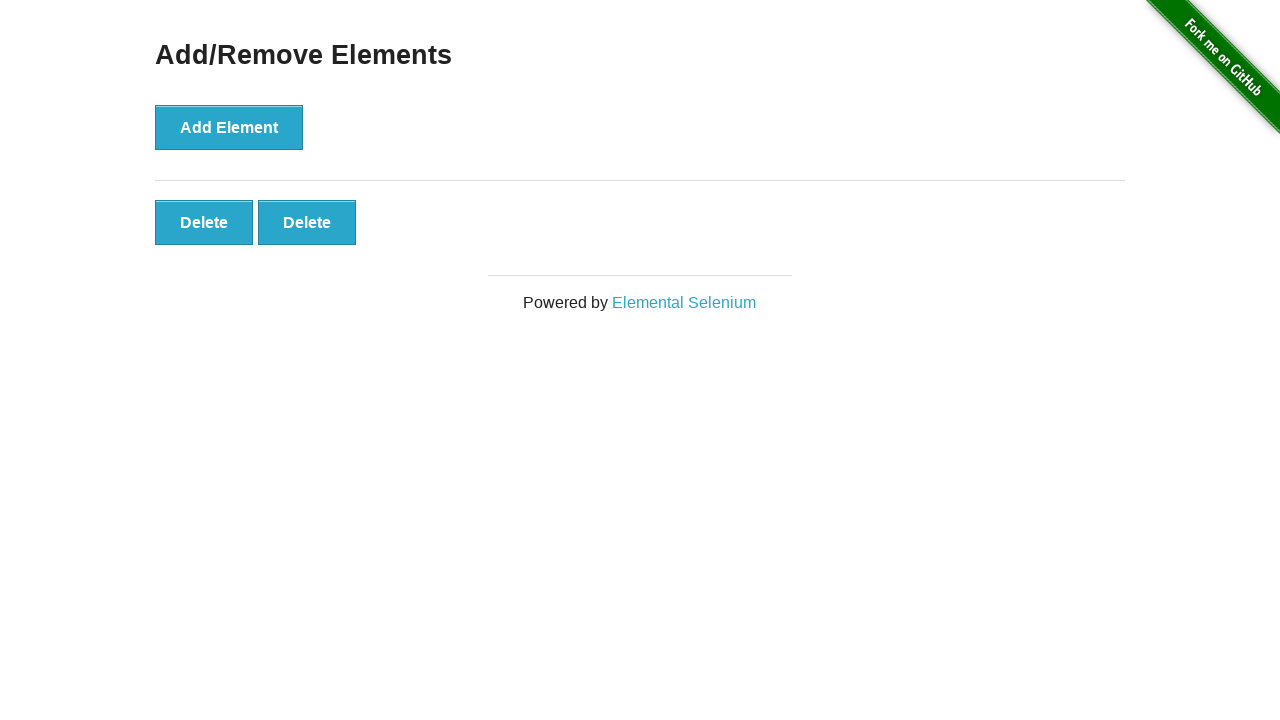